Tests that logging in with an incorrect username displays the appropriate error message about invalid credentials

Starting URL: https://www.saucedemo.com/

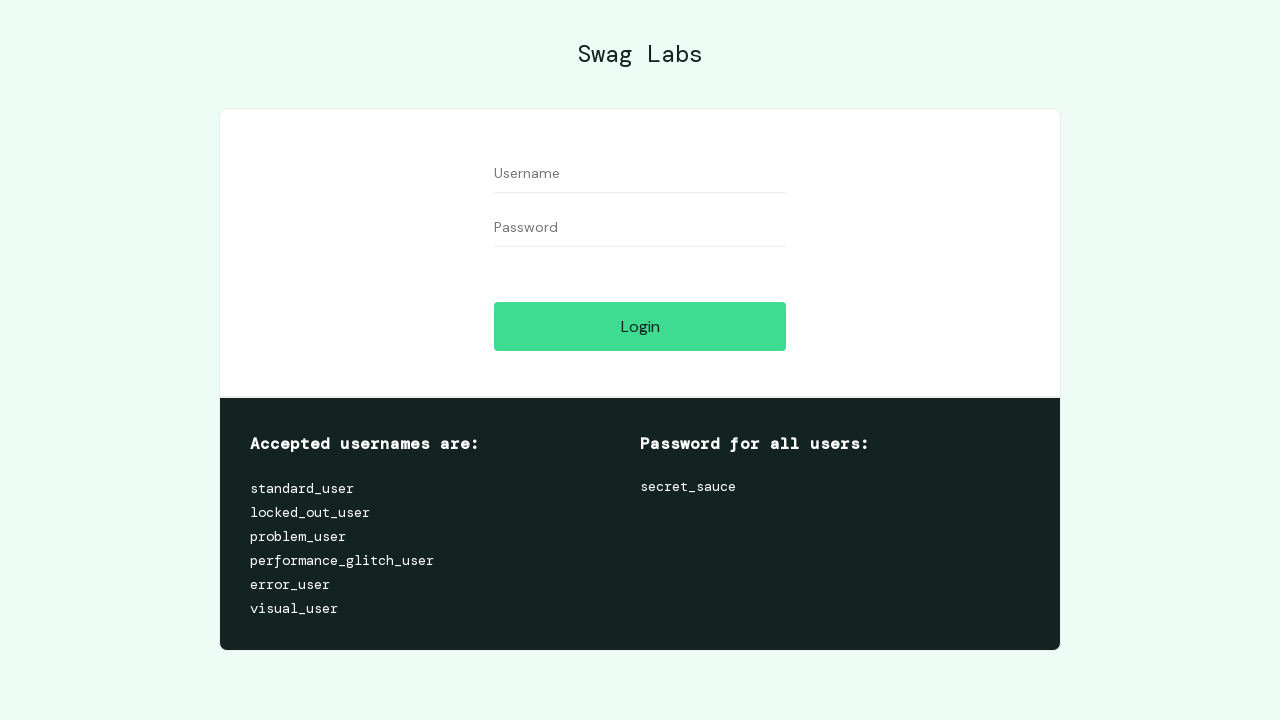

Entered incorrect username 'standarduser' in username field on #user-name
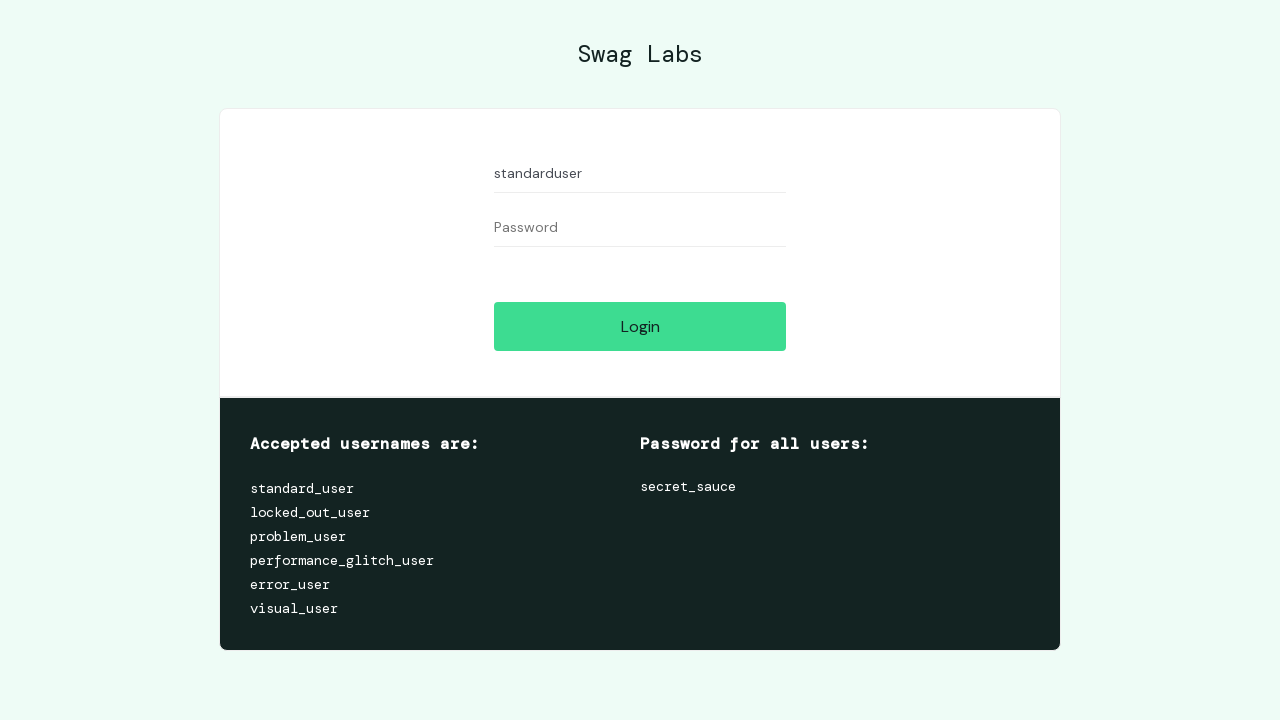

Entered password 'secret_sauce' in password field on #password
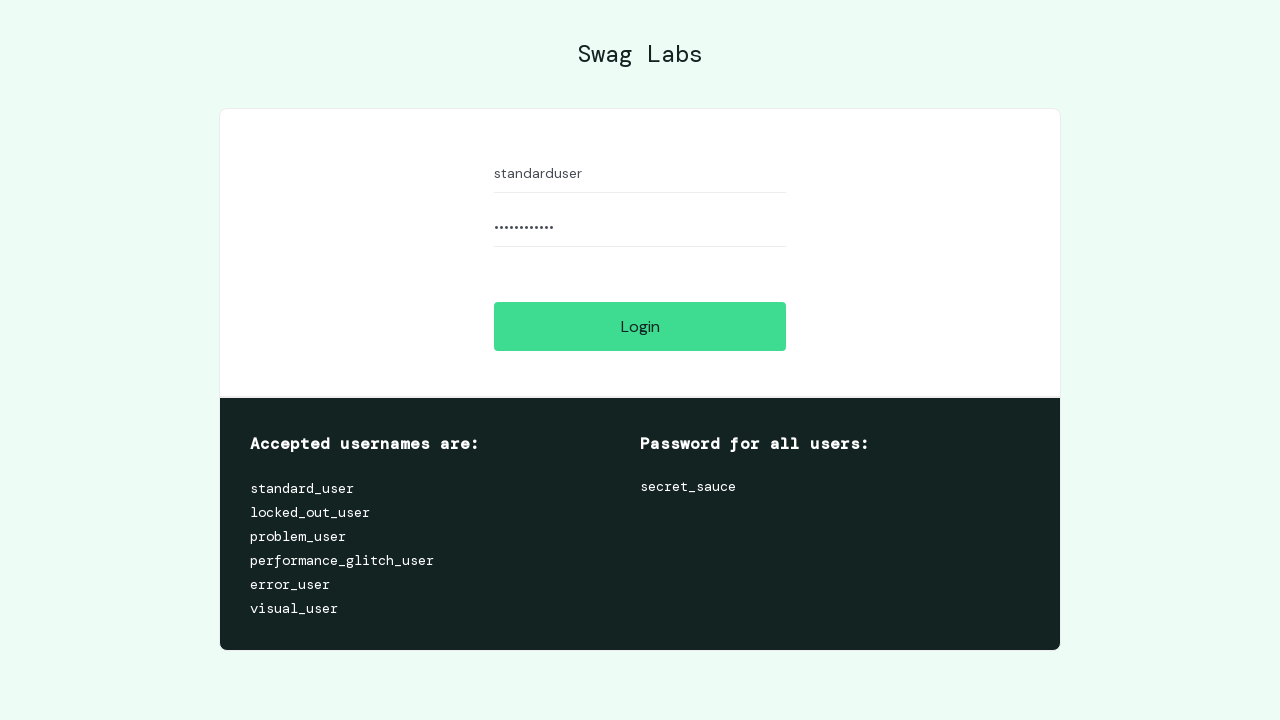

Clicked login button to attempt authentication at (640, 326) on #login-button
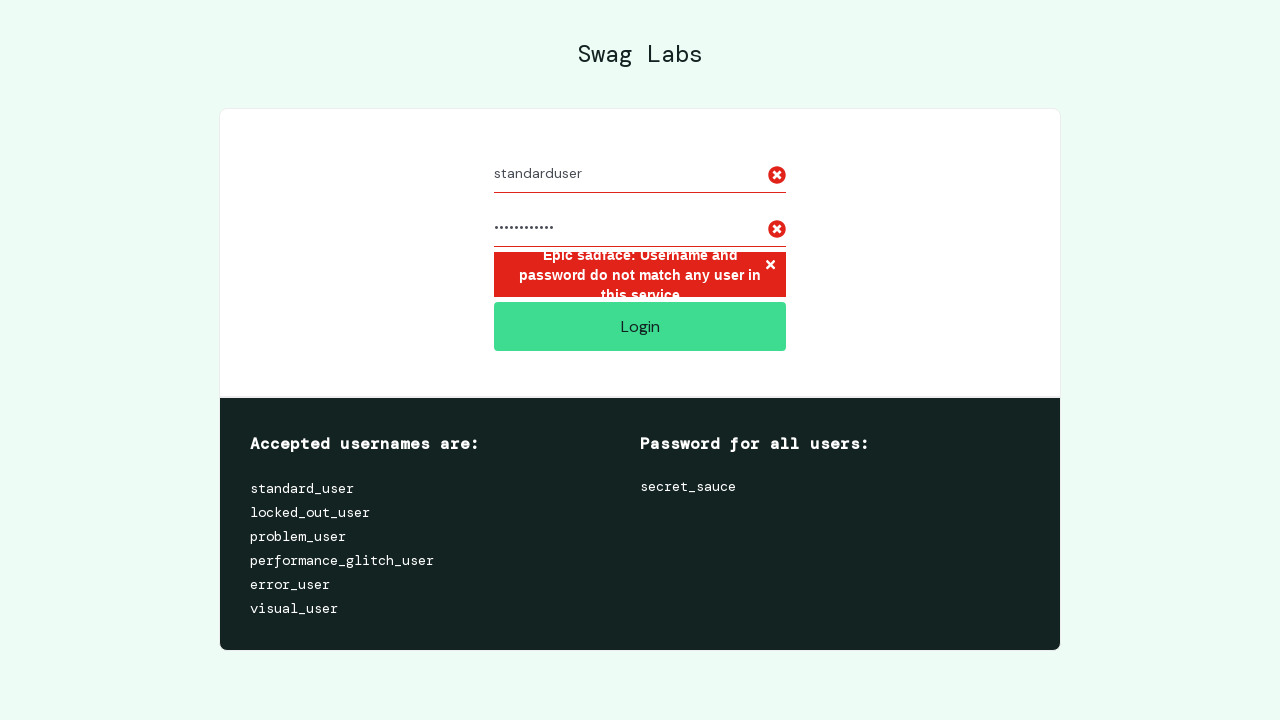

Error message container appeared on page
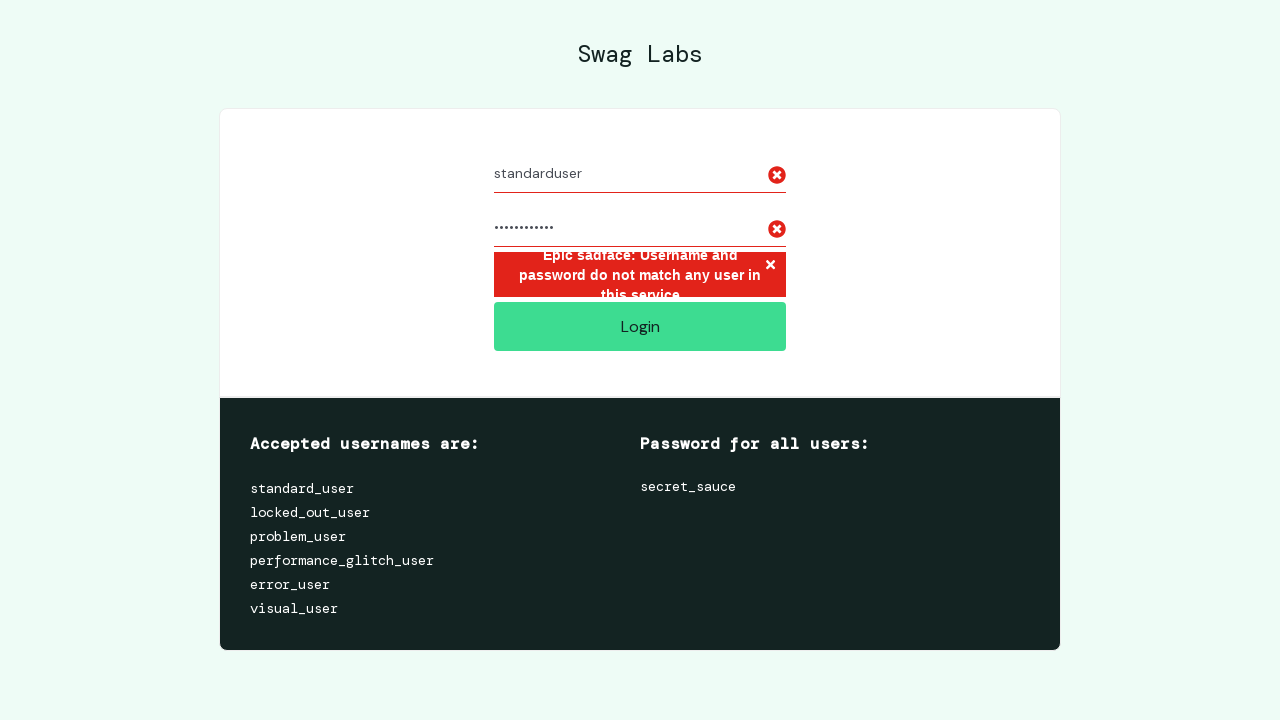

Verified error message displays correct text about invalid credentials
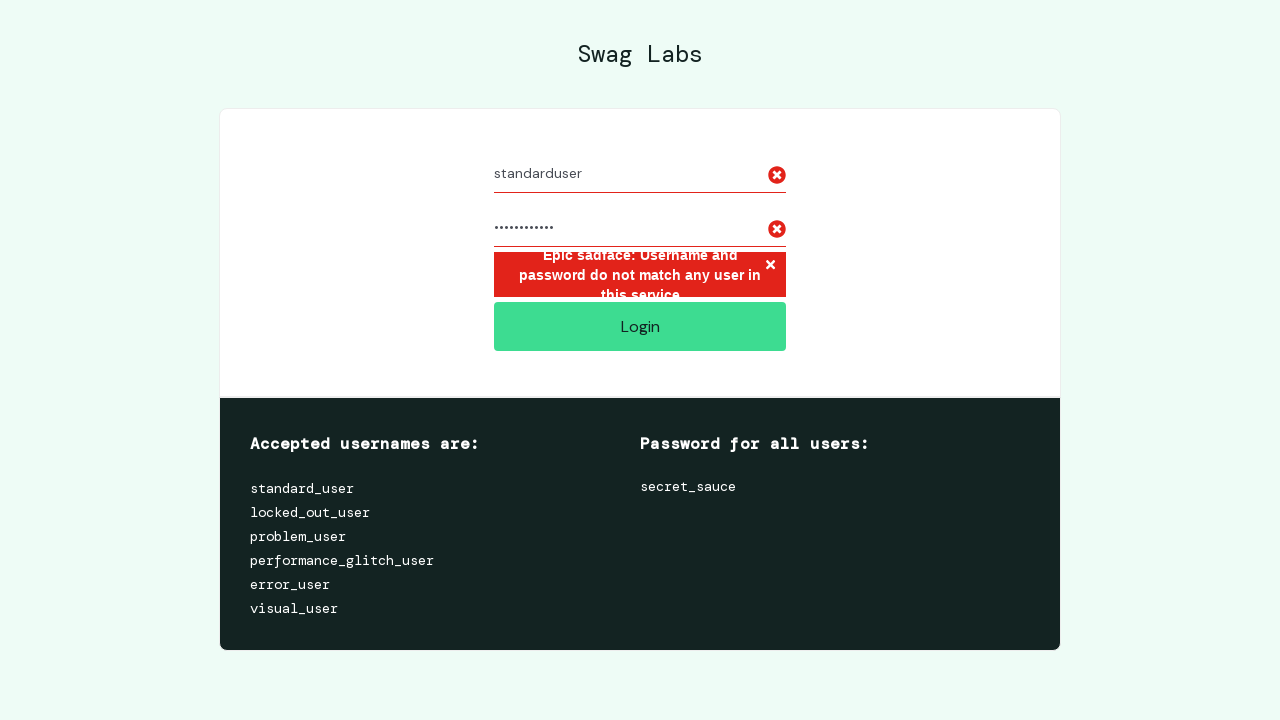

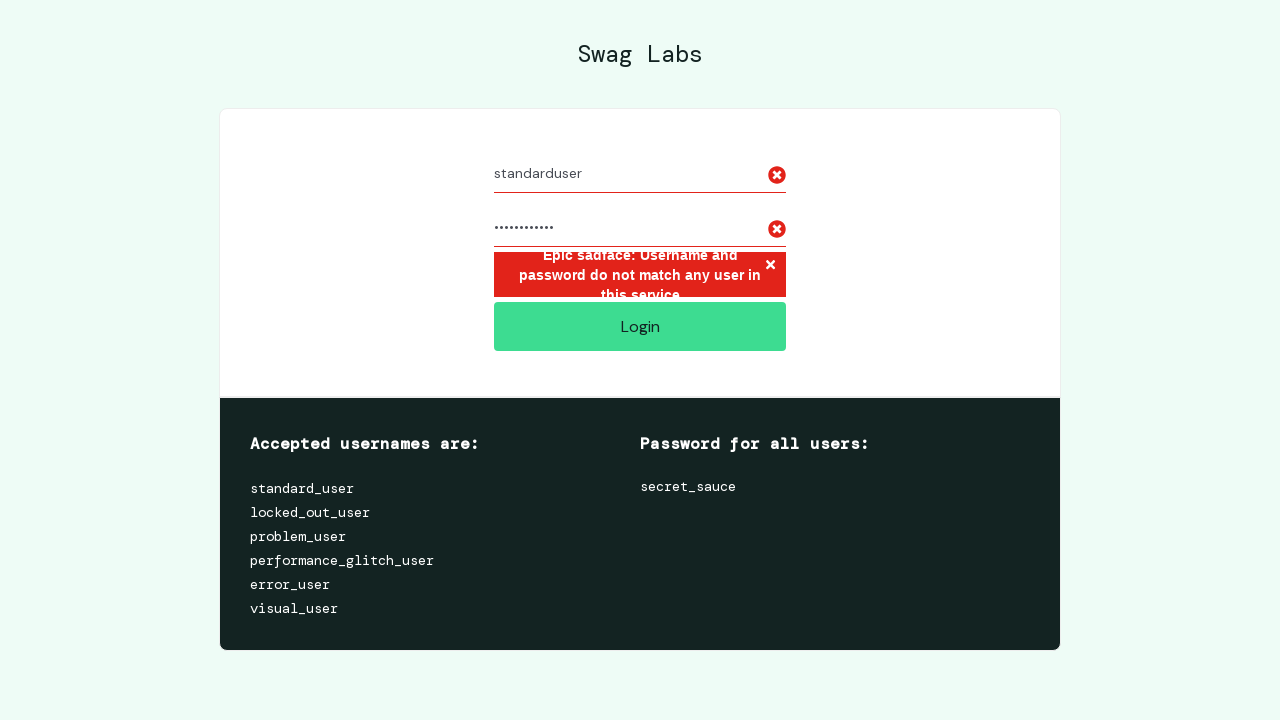